Opens the Steam store, locates the language dropdown element, then navigates to YouTube

Starting URL: https://store.steampowered.com/?l=russian

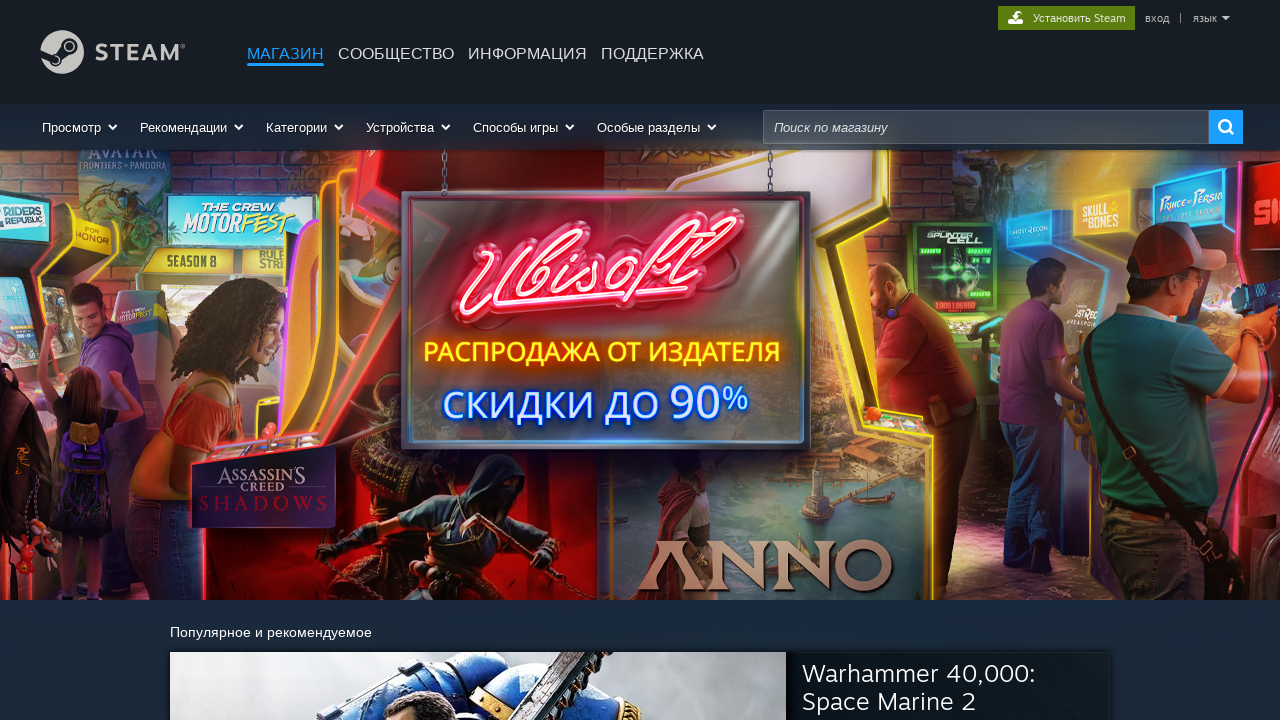

Waited for Steam store page to load (domcontentloaded)
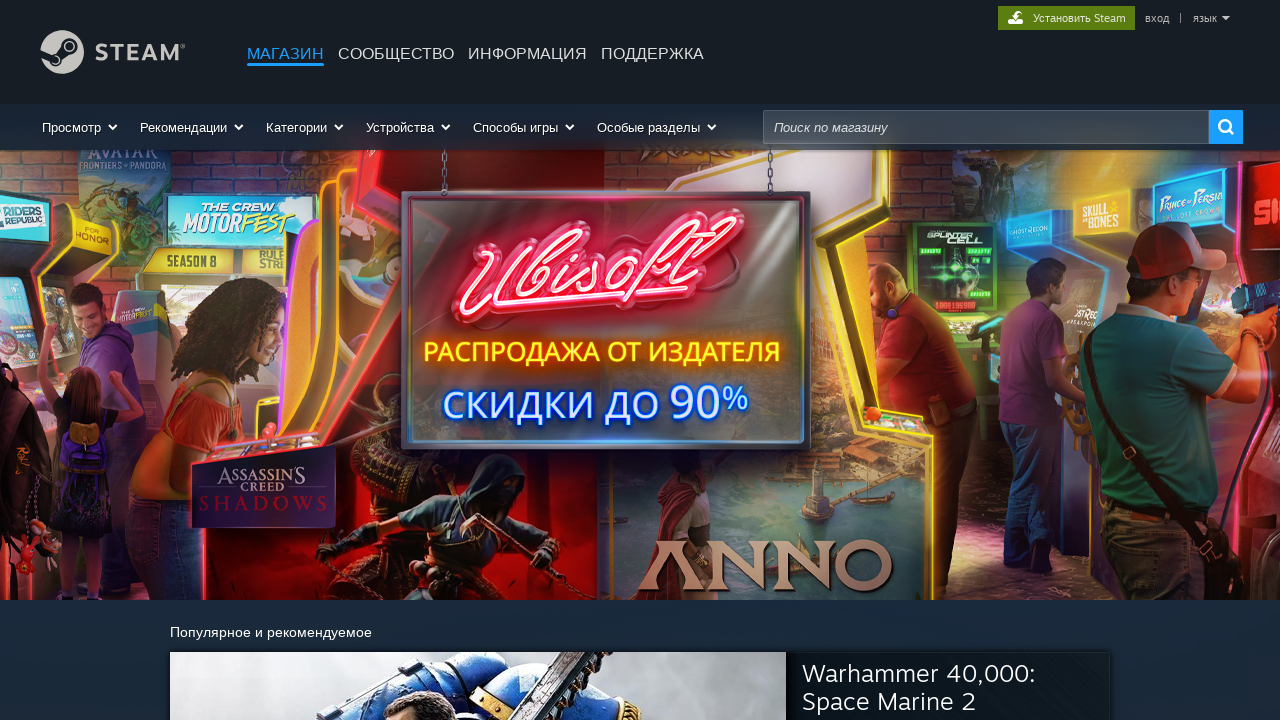

Located language dropdown element (#language_pulldown)
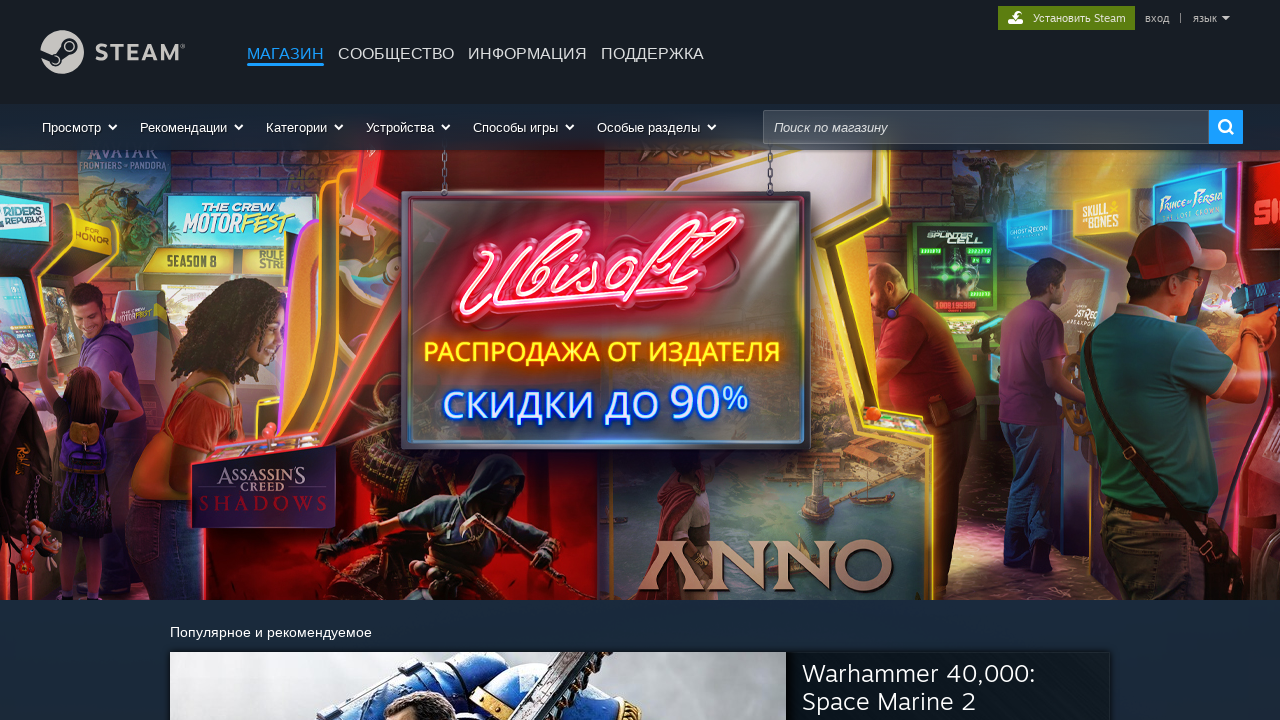

Navigated to YouTube homepage
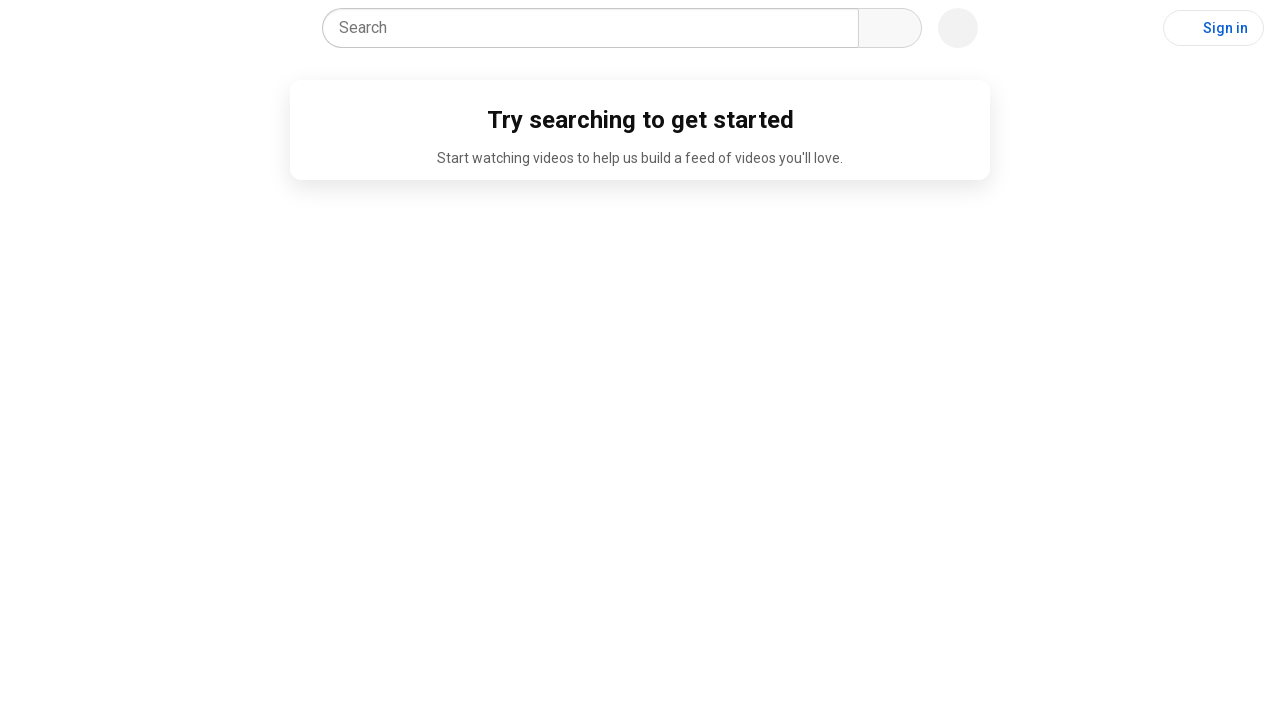

Waited for YouTube page to load (domcontentloaded)
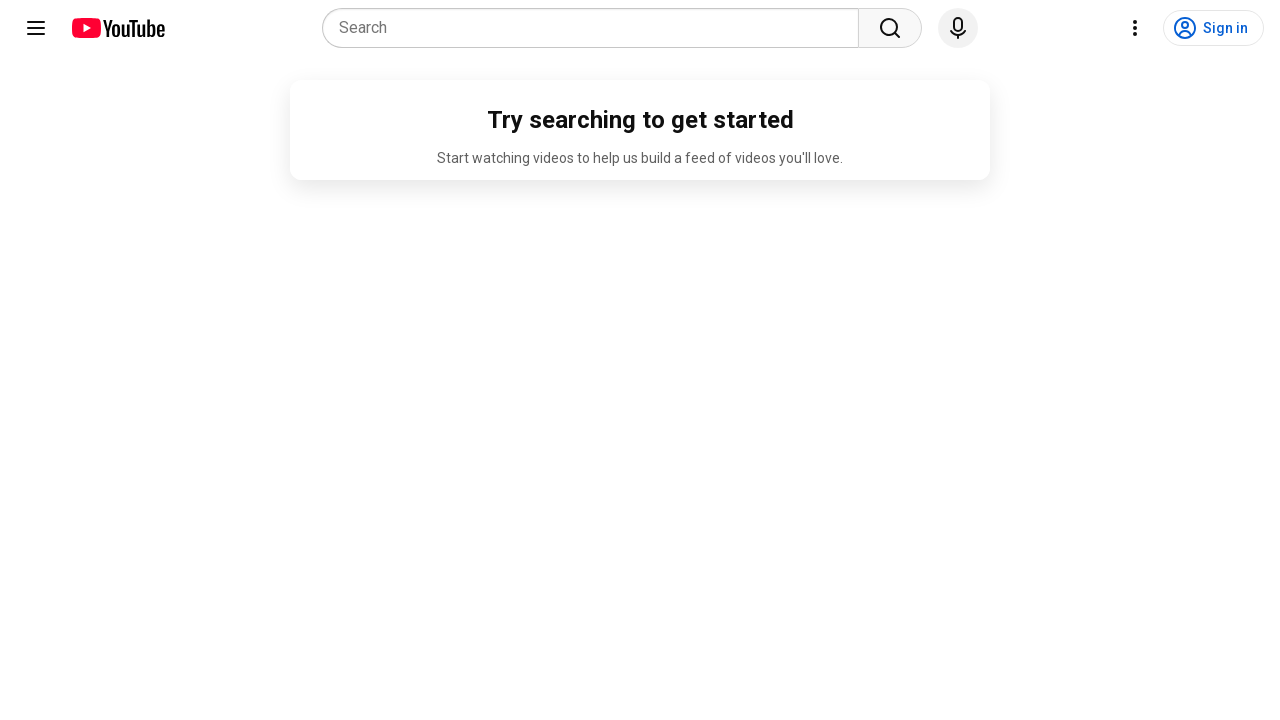

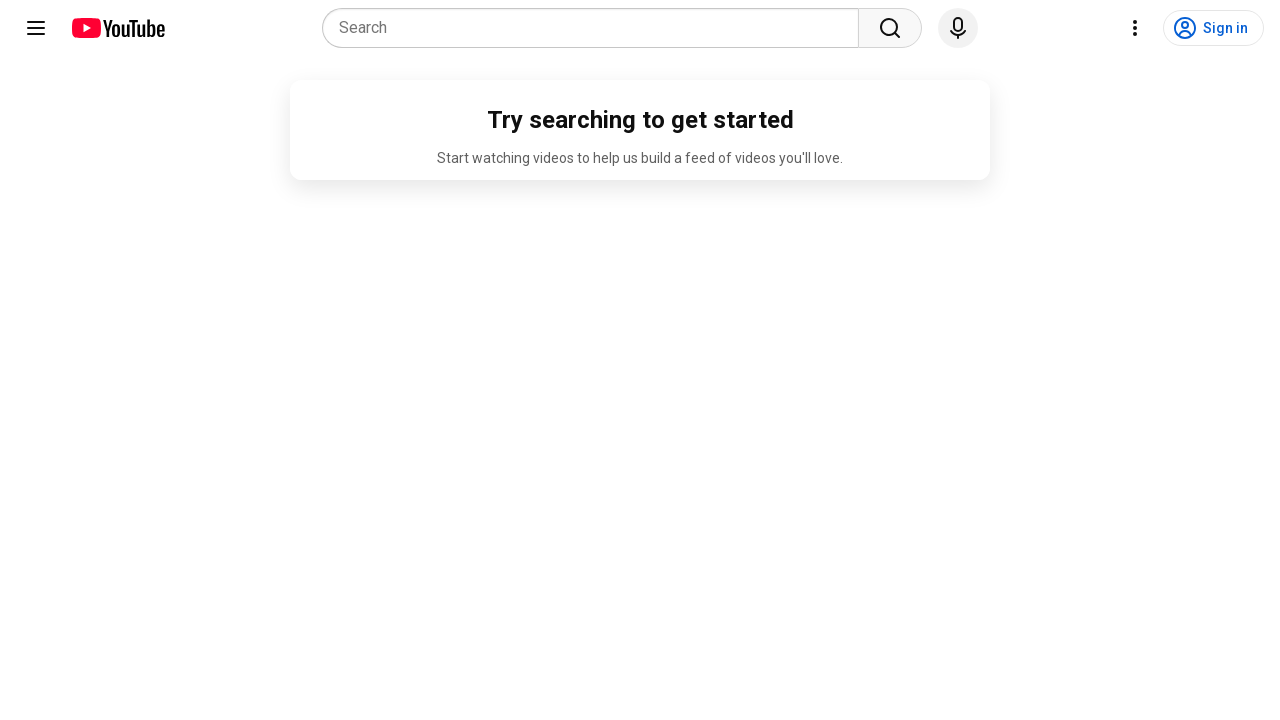